Tests scrolling functionality by scrolling to the footer element and verifying scroll position changes

Starting URL: https://webdriver.io/

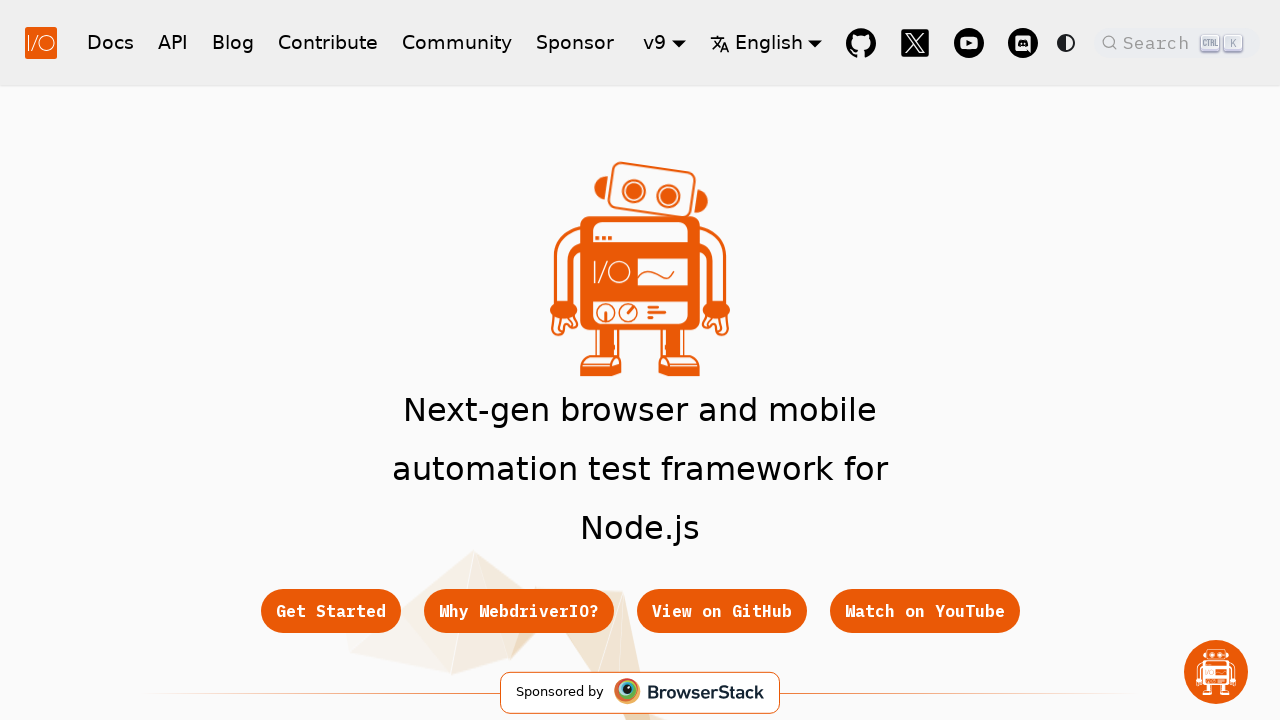

Retrieved initial scroll position from top of page
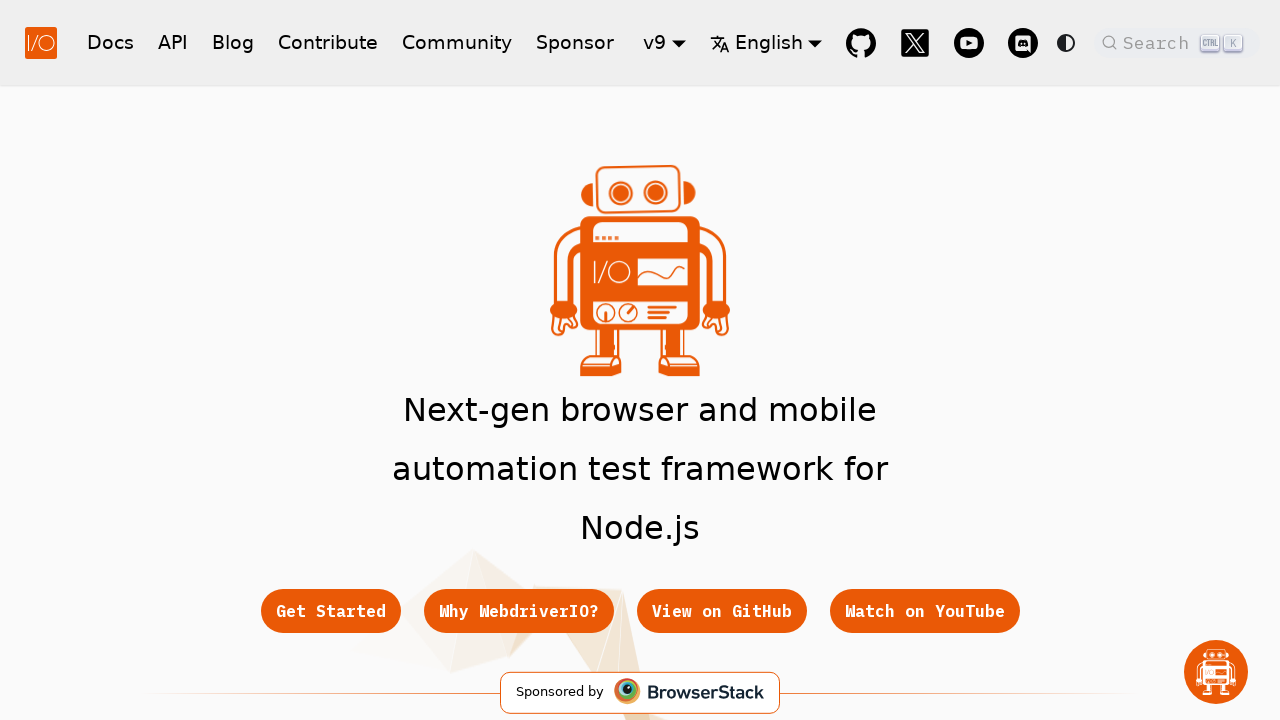

Verified initial scroll position is at [0, 0]
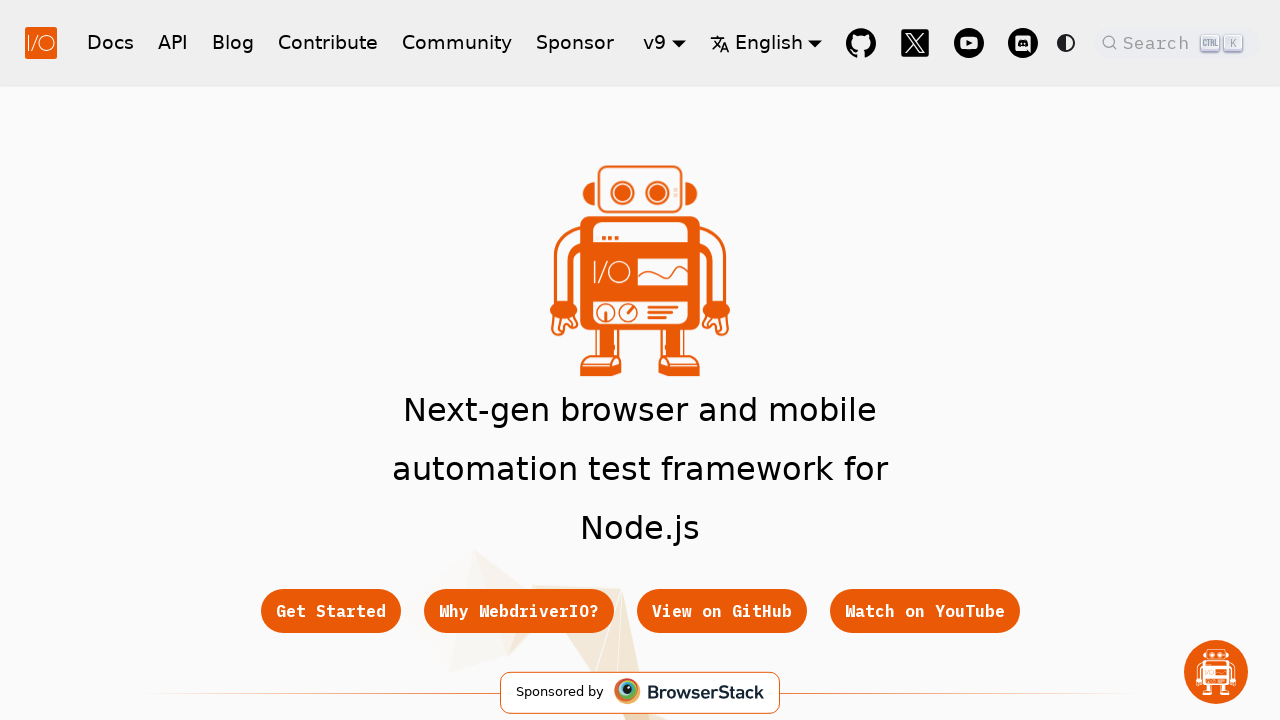

Scrolled footer element into view
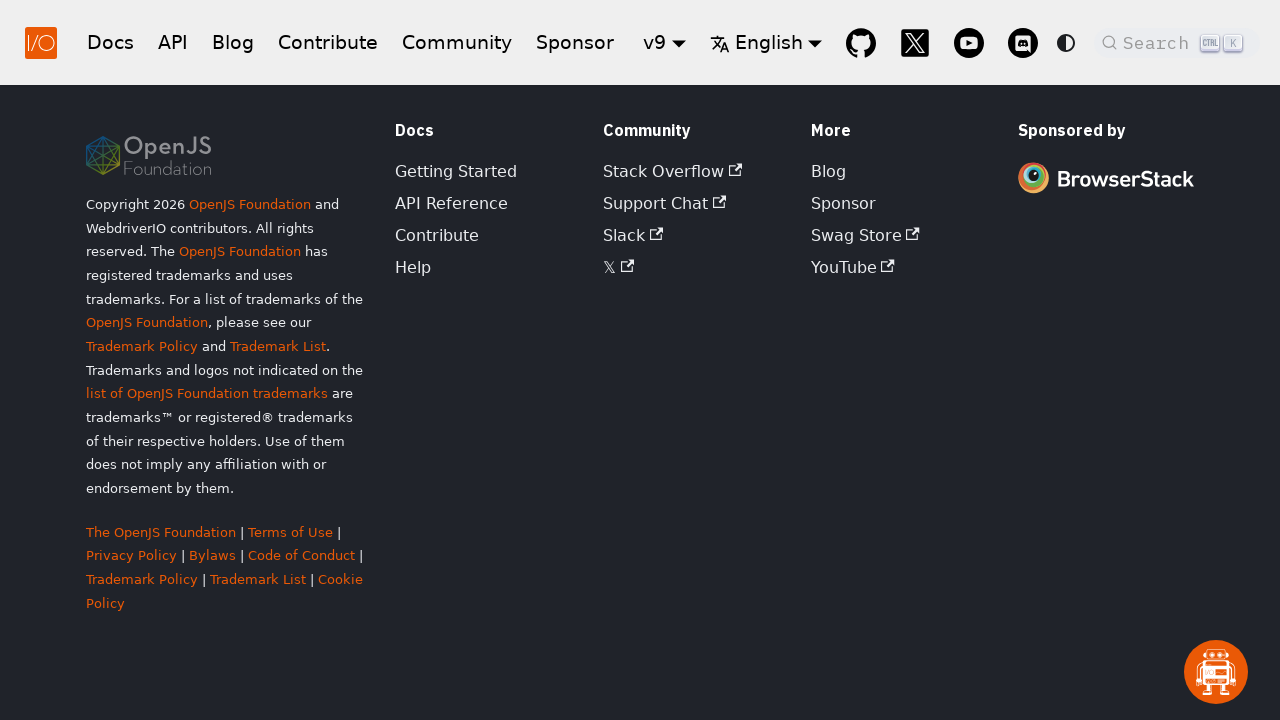

Retrieved new scroll position after scrolling to footer
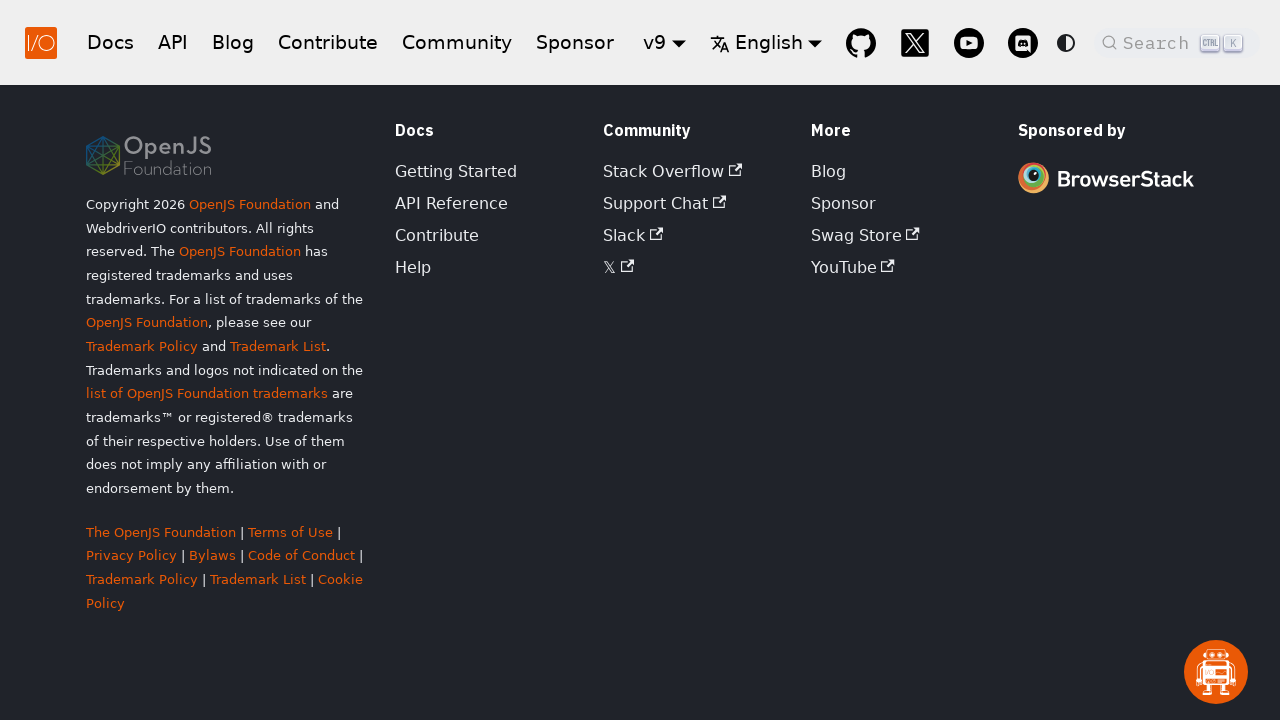

Verified scroll position changed - vertical scroll is greater than 100 pixels
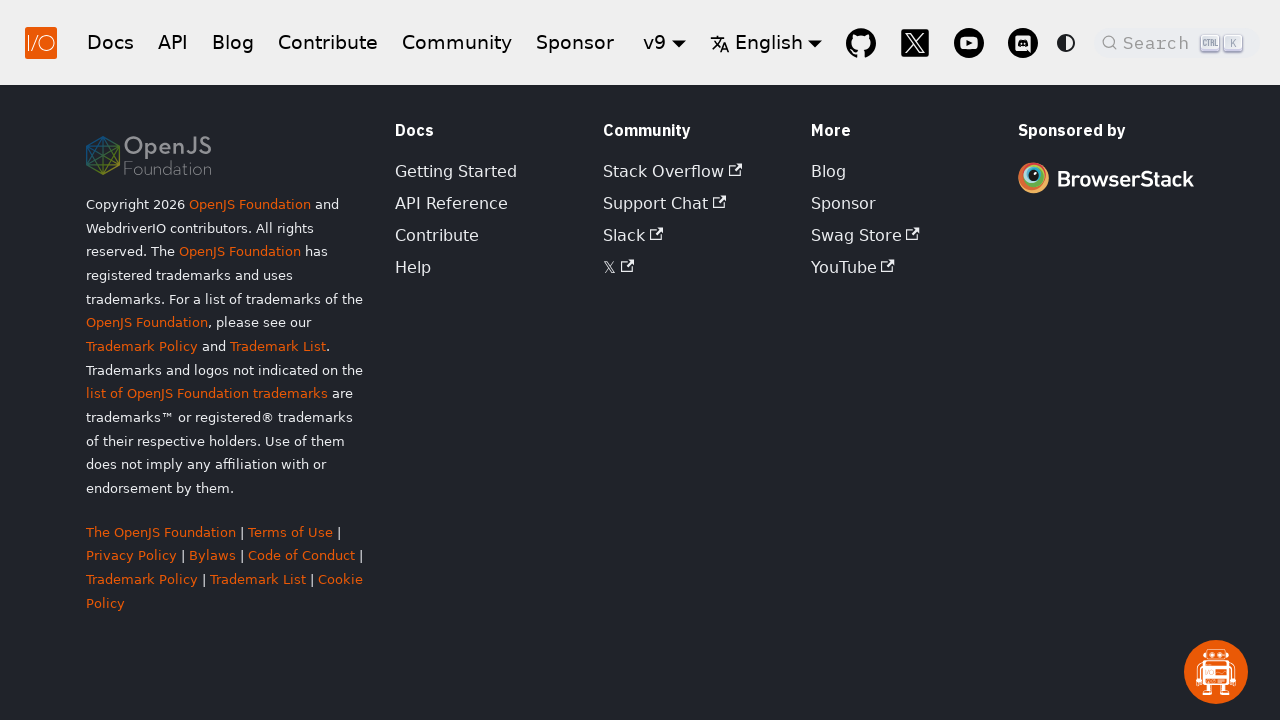

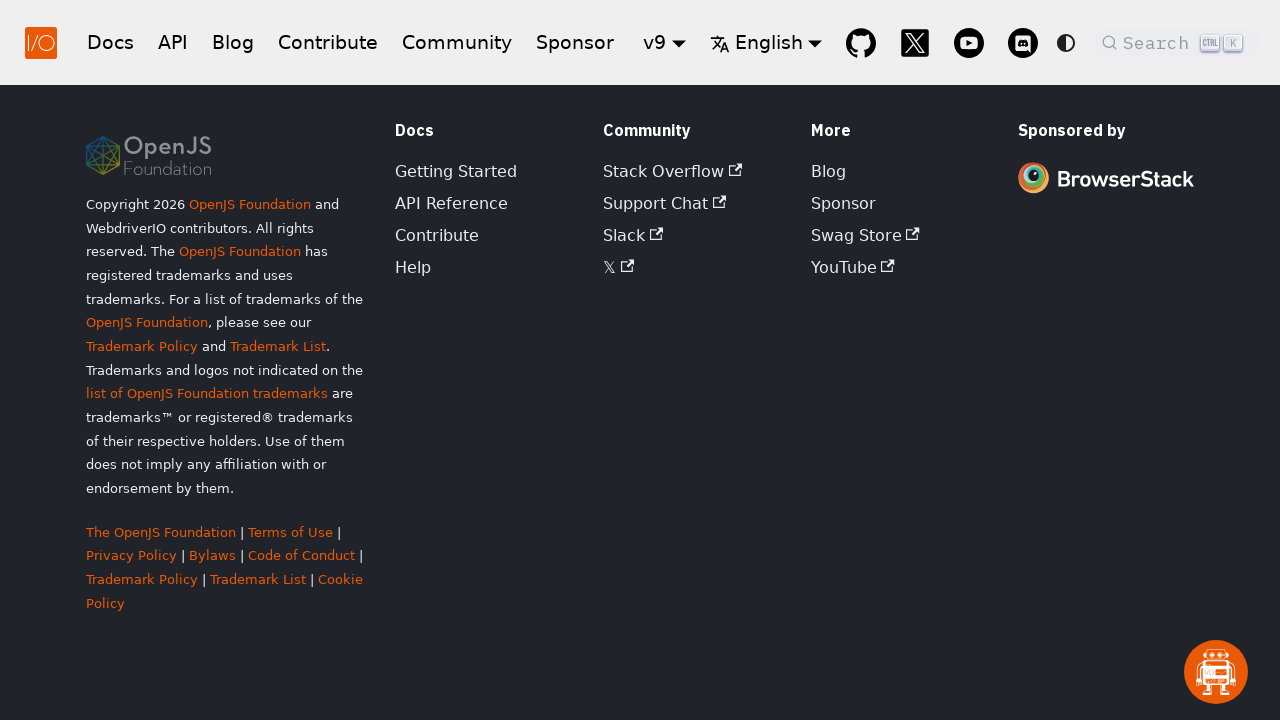